Tests student registration form by filling in first name, last name, email, gender selection, and phone number fields

Starting URL: https://demoqa.com/automation-practice-form

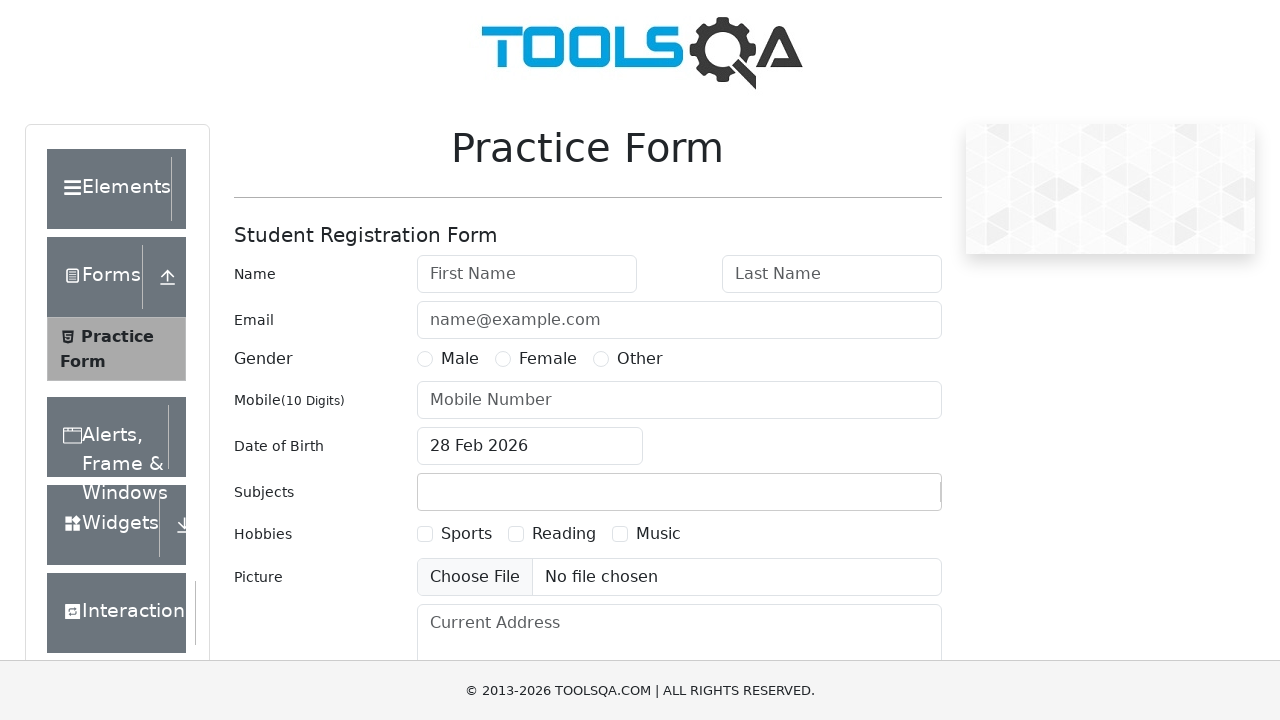

Filled first name field with 'Marcus' on #firstName
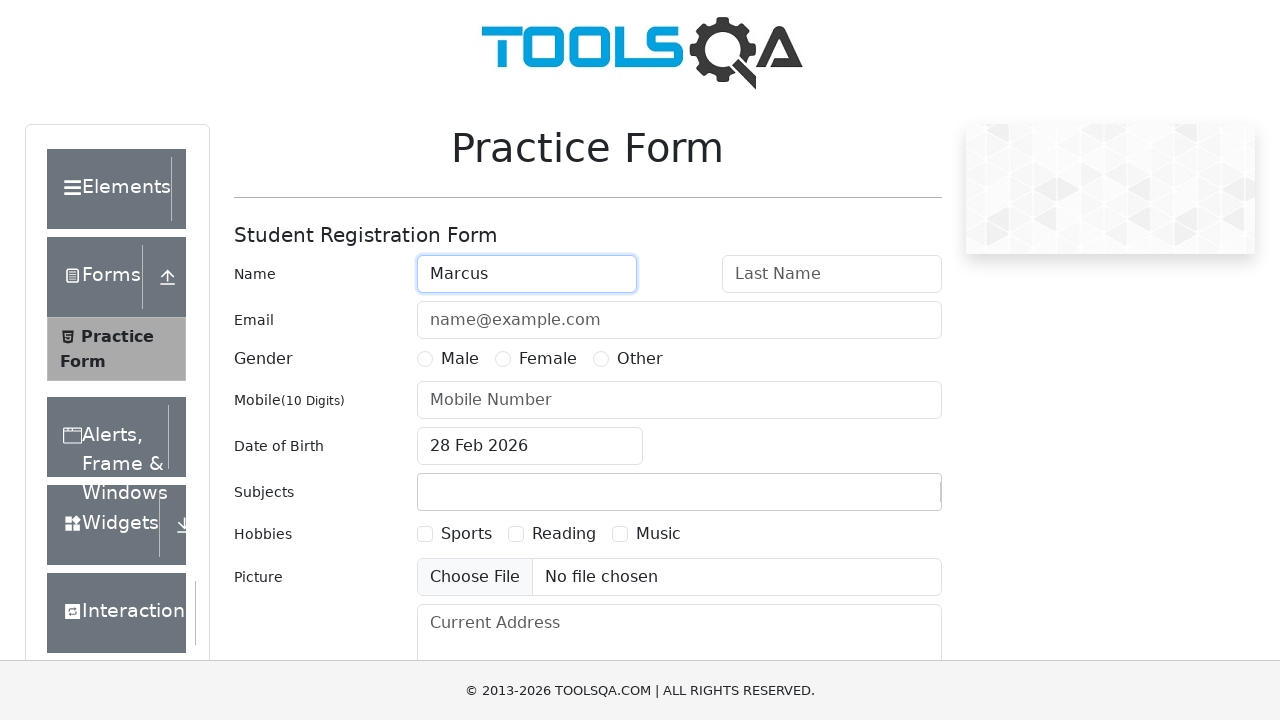

Filled last name field with 'Thompson' on #lastName
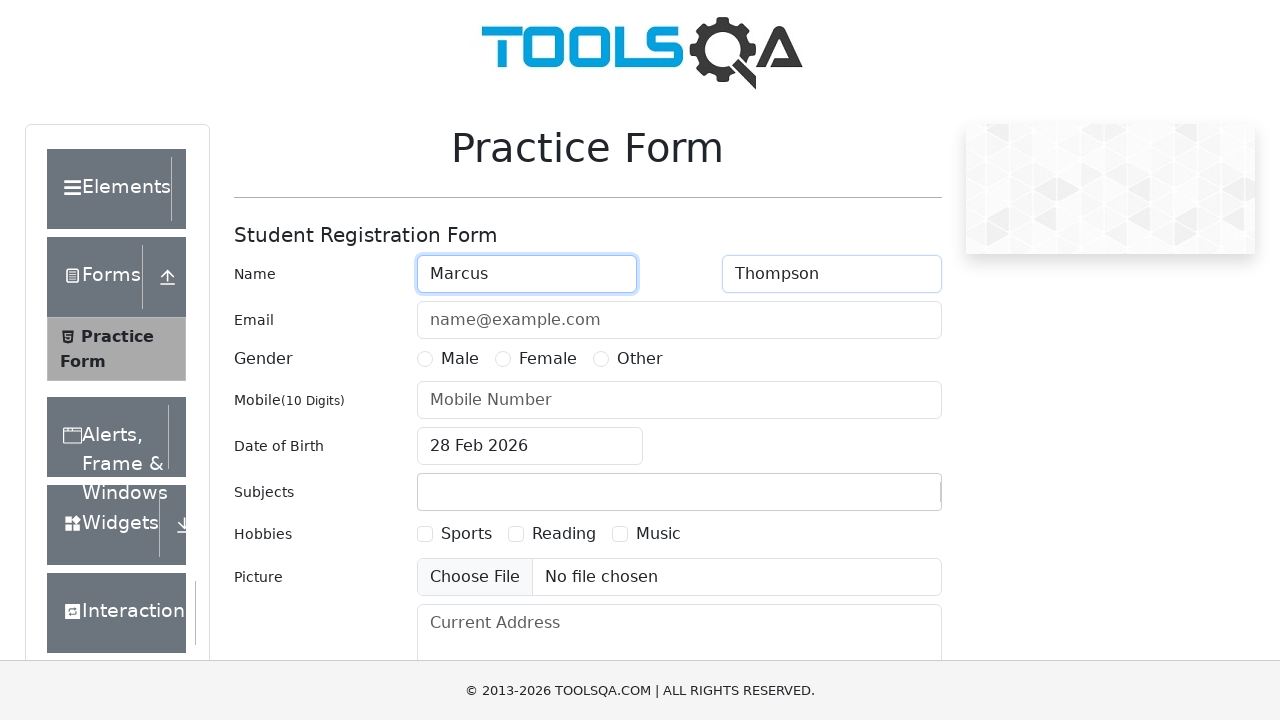

Filled email field with 'marcus.thompson@example.com' on #userEmail
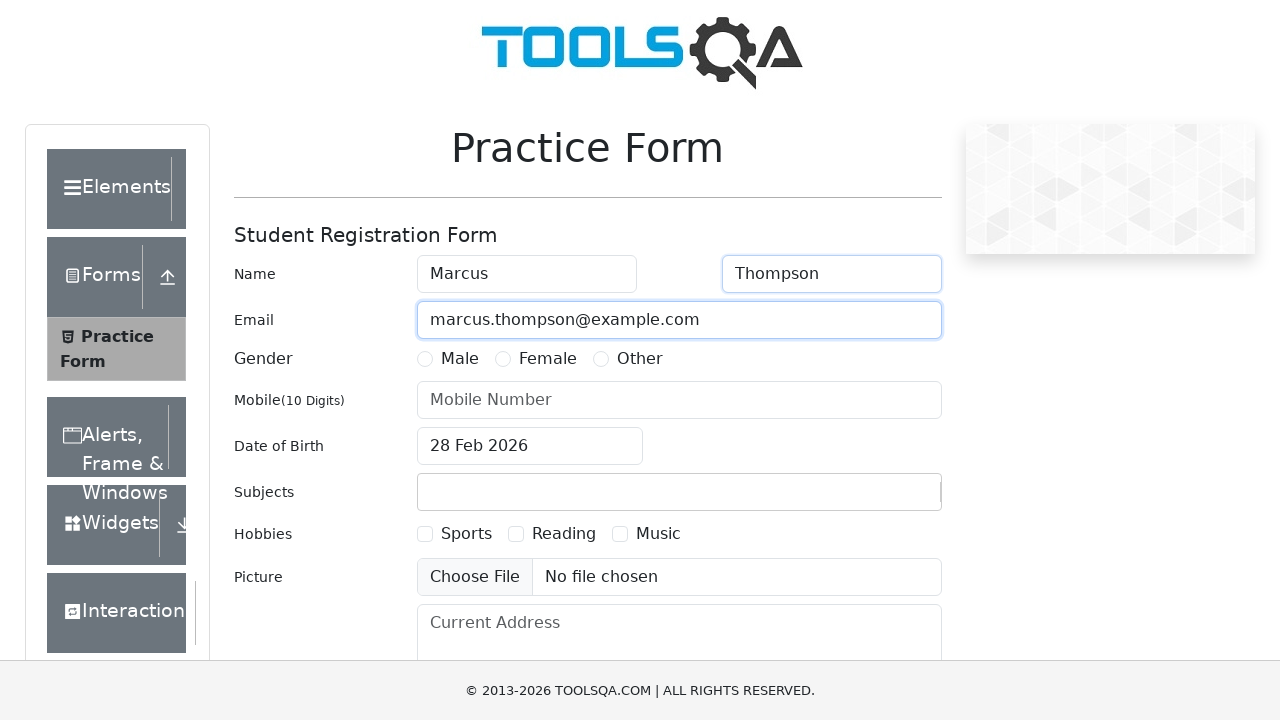

Selected 'Male' gender option at (460, 359) on label:has-text('Male')
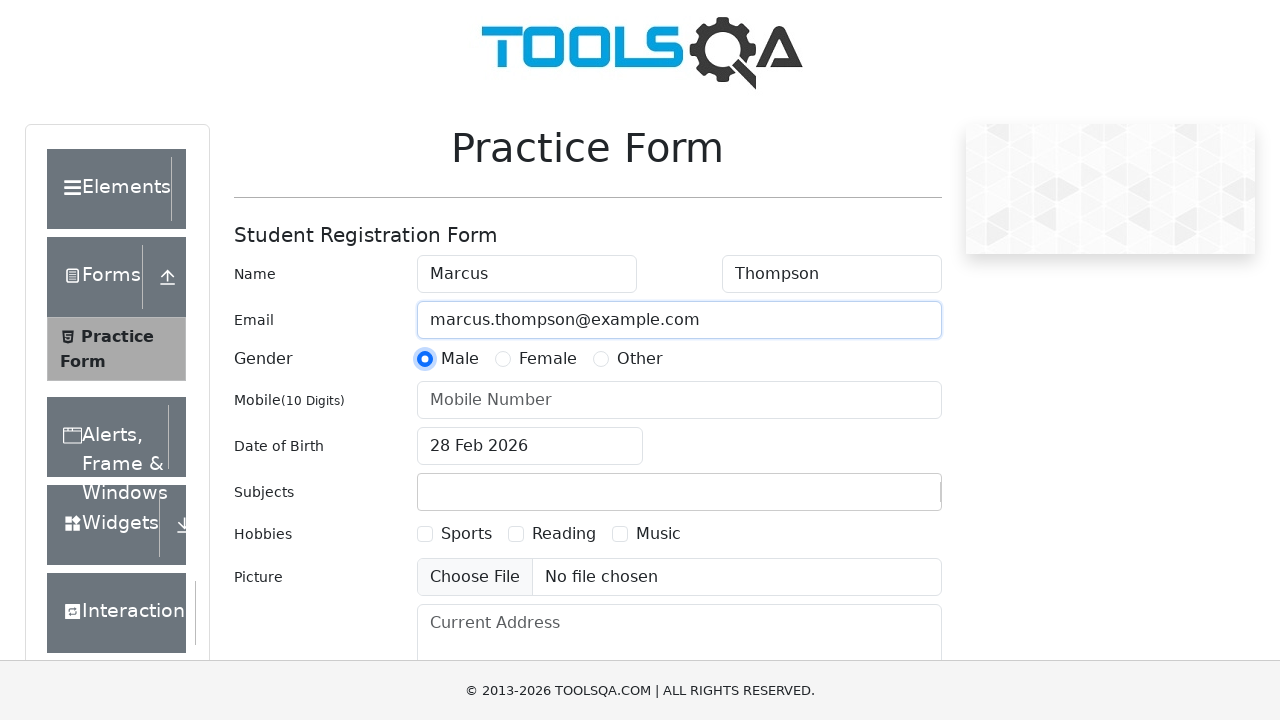

Filled mobile number field with '7845123690' on #userNumber
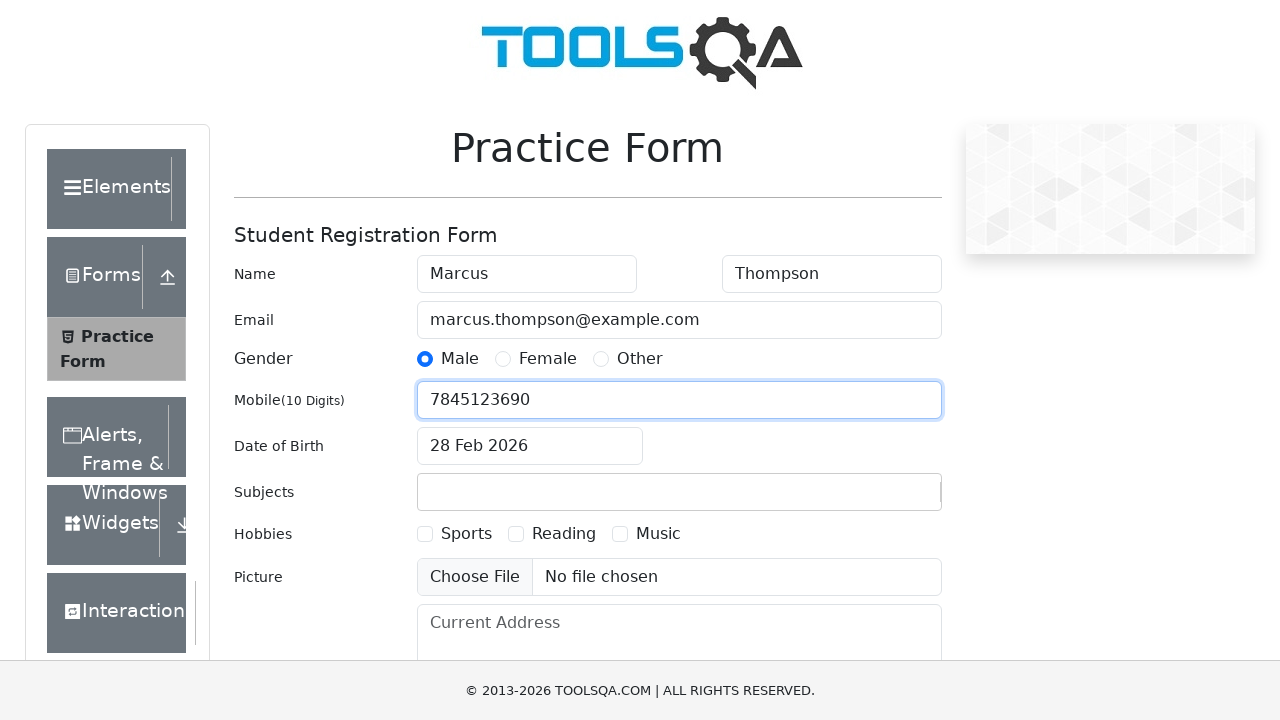

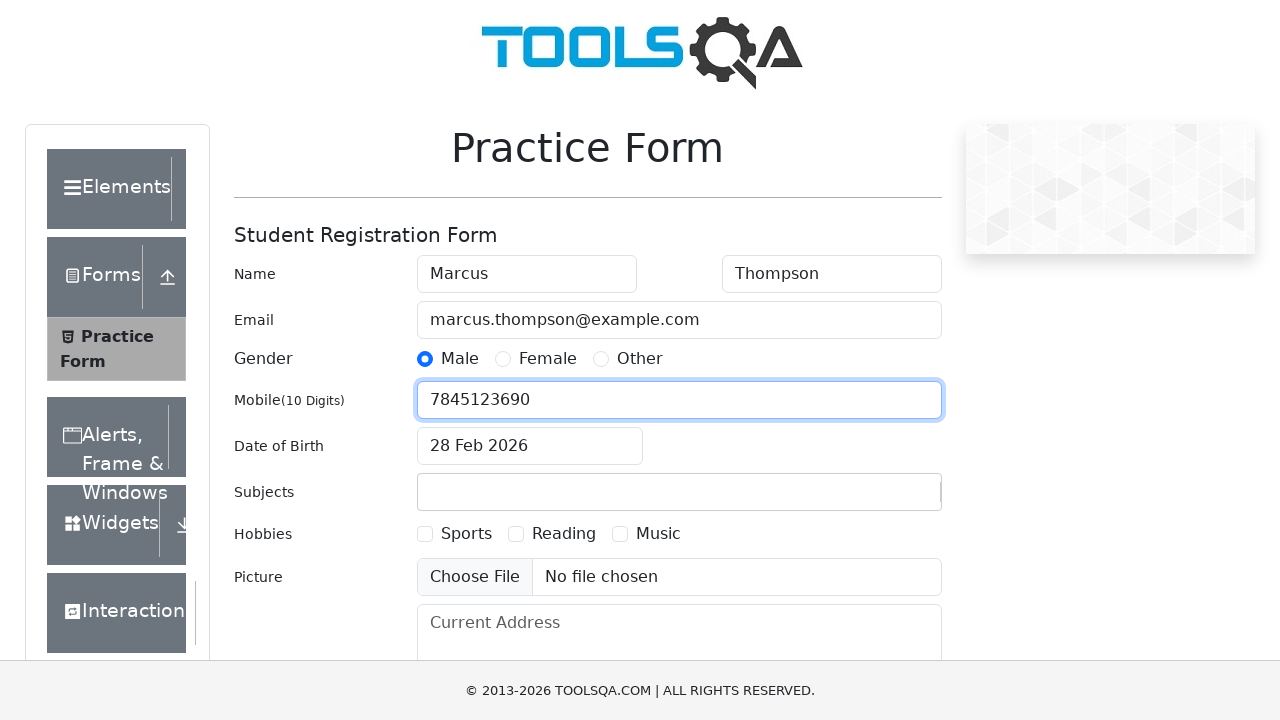